Navigates to jQuery UI demo site, switches to the Tooltip demo page, and retrieves the tooltip text from an age input field within an iframe

Starting URL: https://jqueryui.com/sortable/

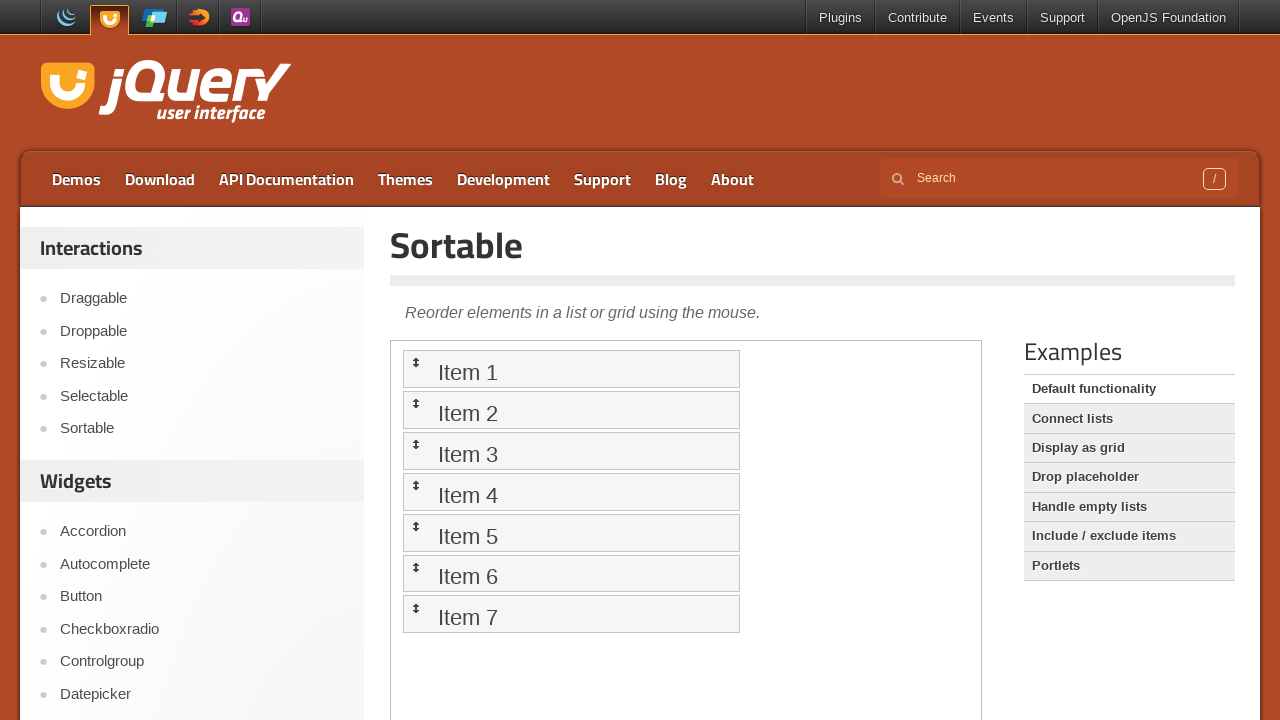

Clicked on Tooltip link to navigate to tooltip demo at (202, 360) on xpath=//a[text()='Tooltip']
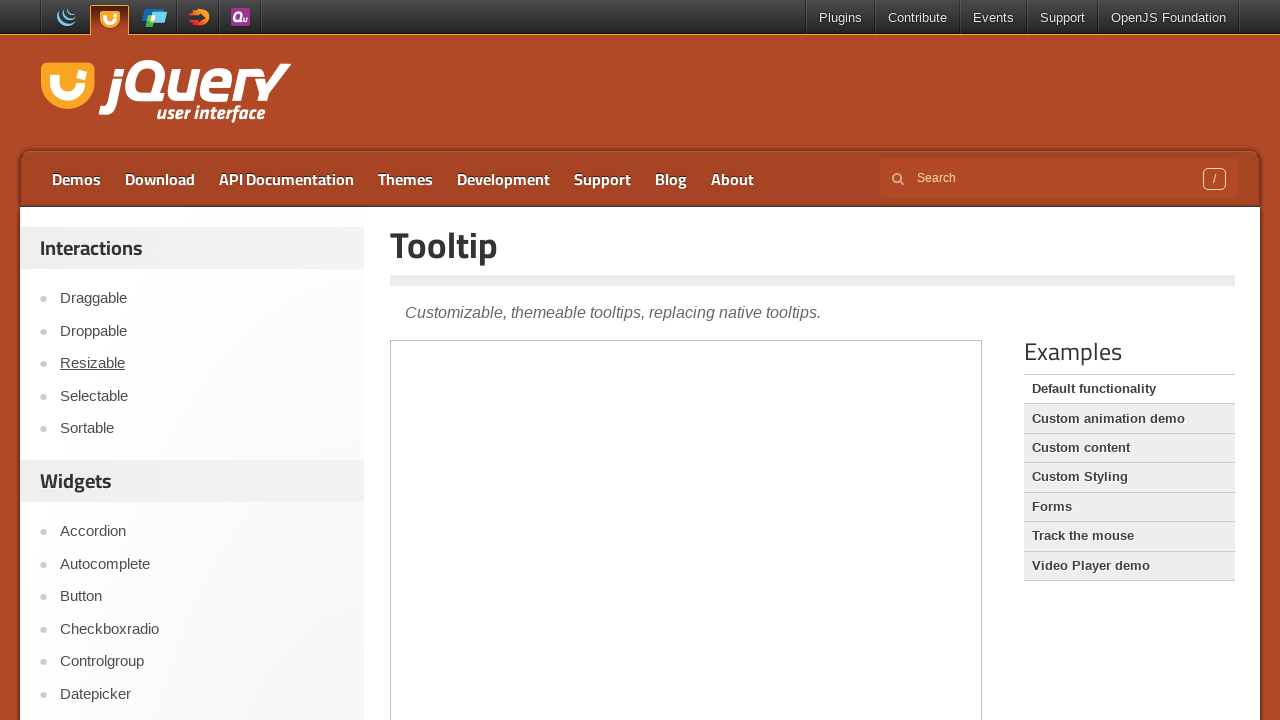

Waited for demo-frame iframe to load
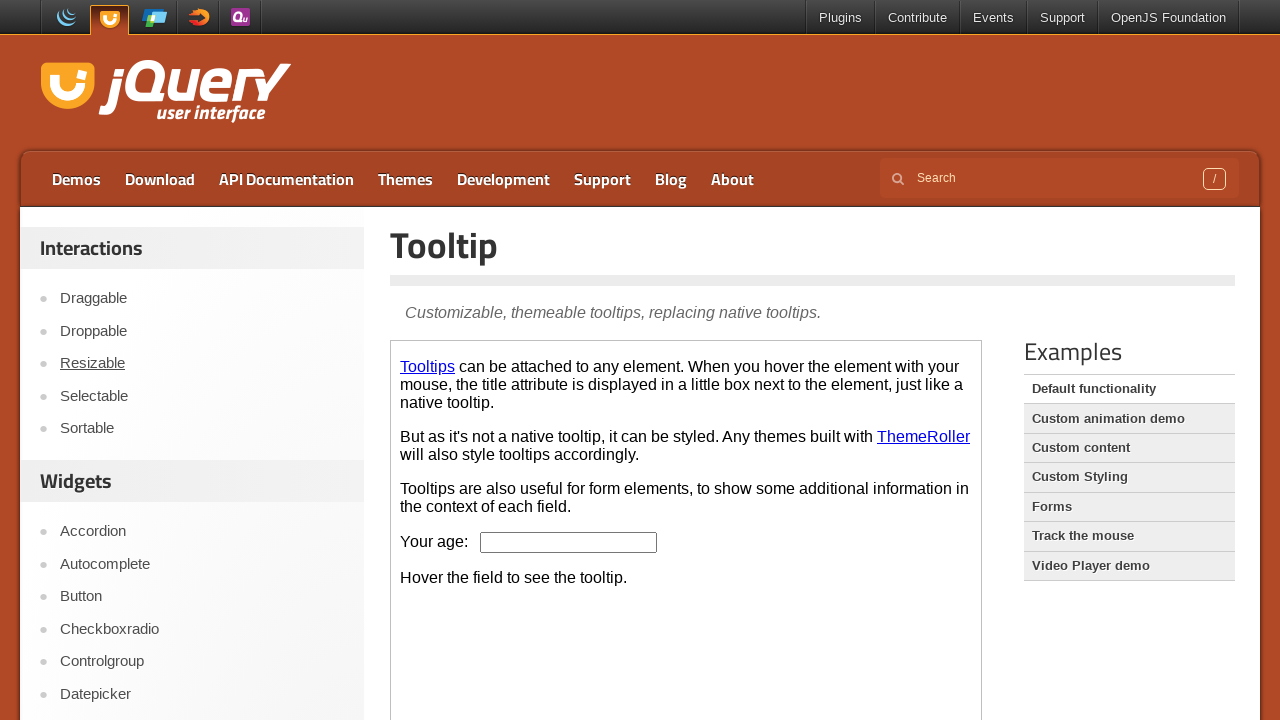

Located the demo-frame iframe
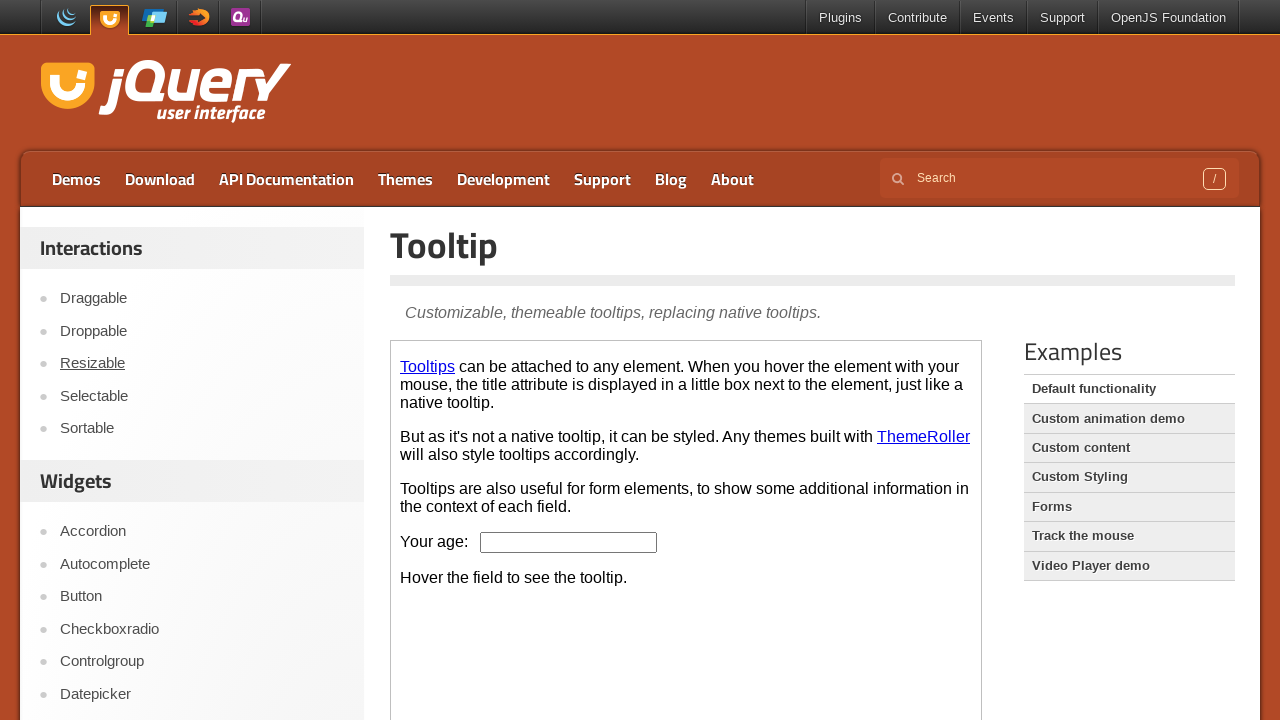

Located the age input field within the iframe
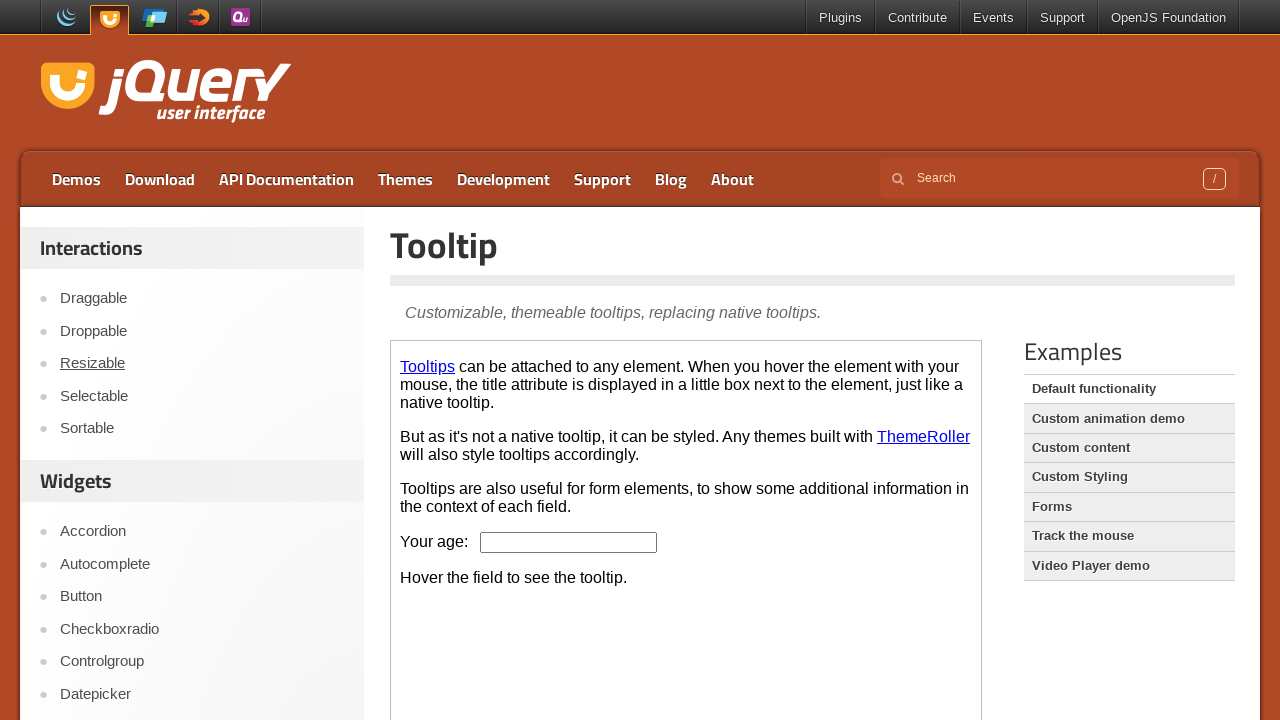

Retrieved tooltip text from age input field
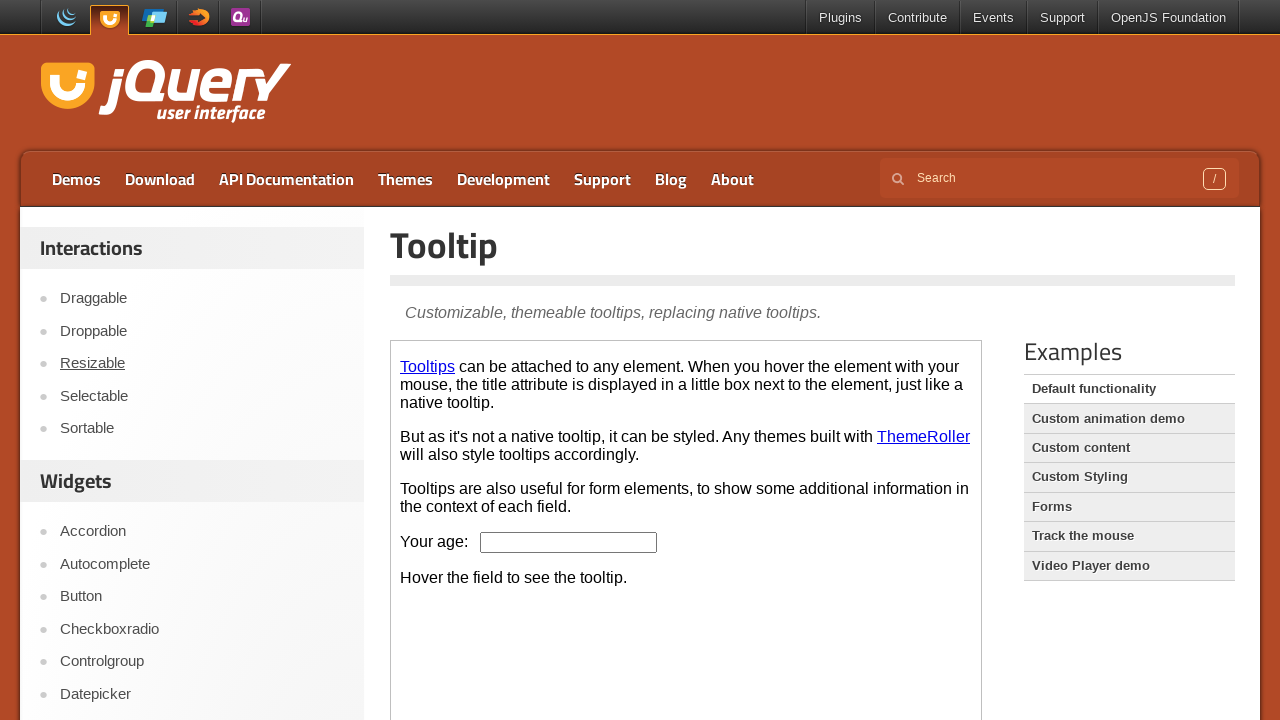

Verified that tooltip text exists
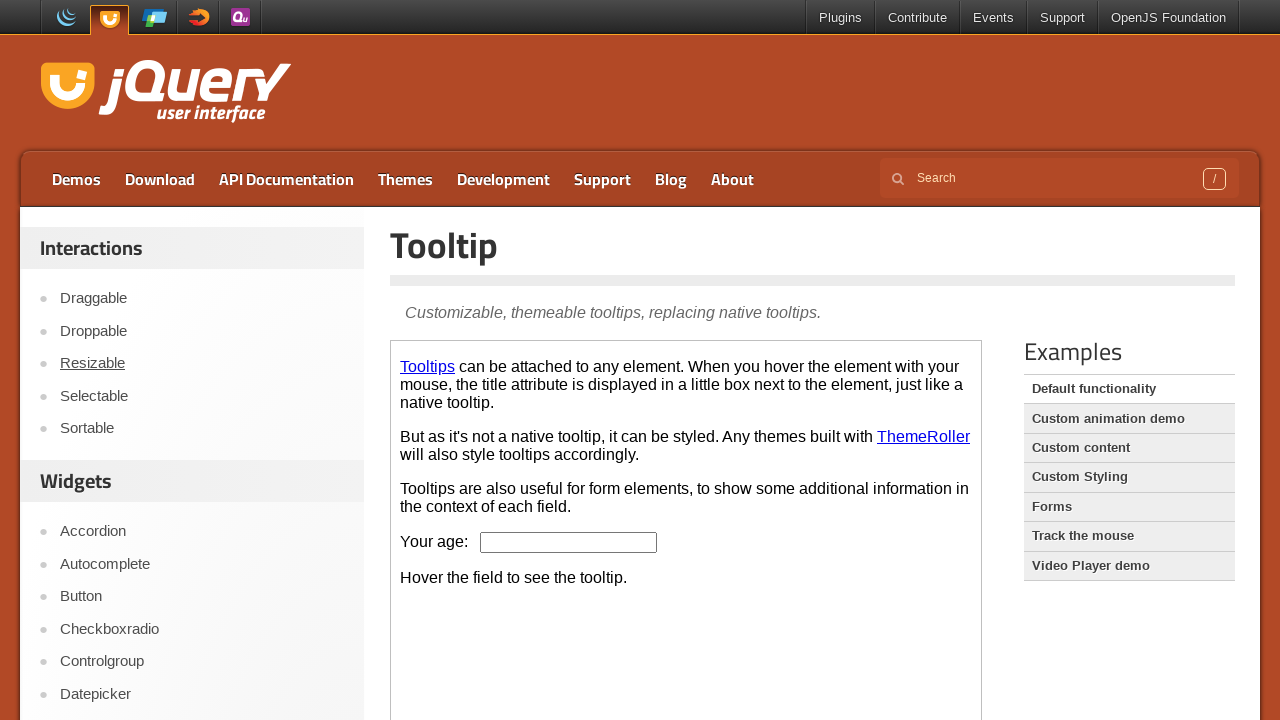

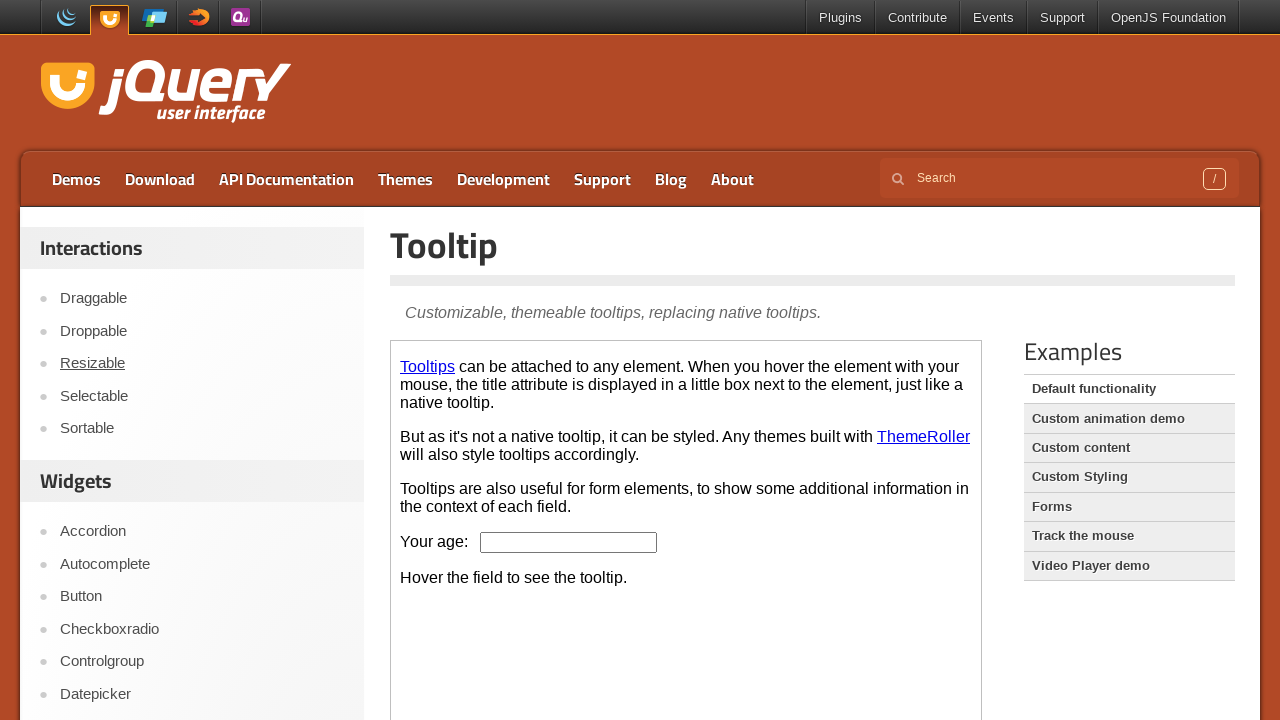